Tests filling out and submitting a contact form in the "Section of random stuff" on a complicated page with many elements, then validates successful submission.

Starting URL: https://www.ultimateqa.com/complicated-page/

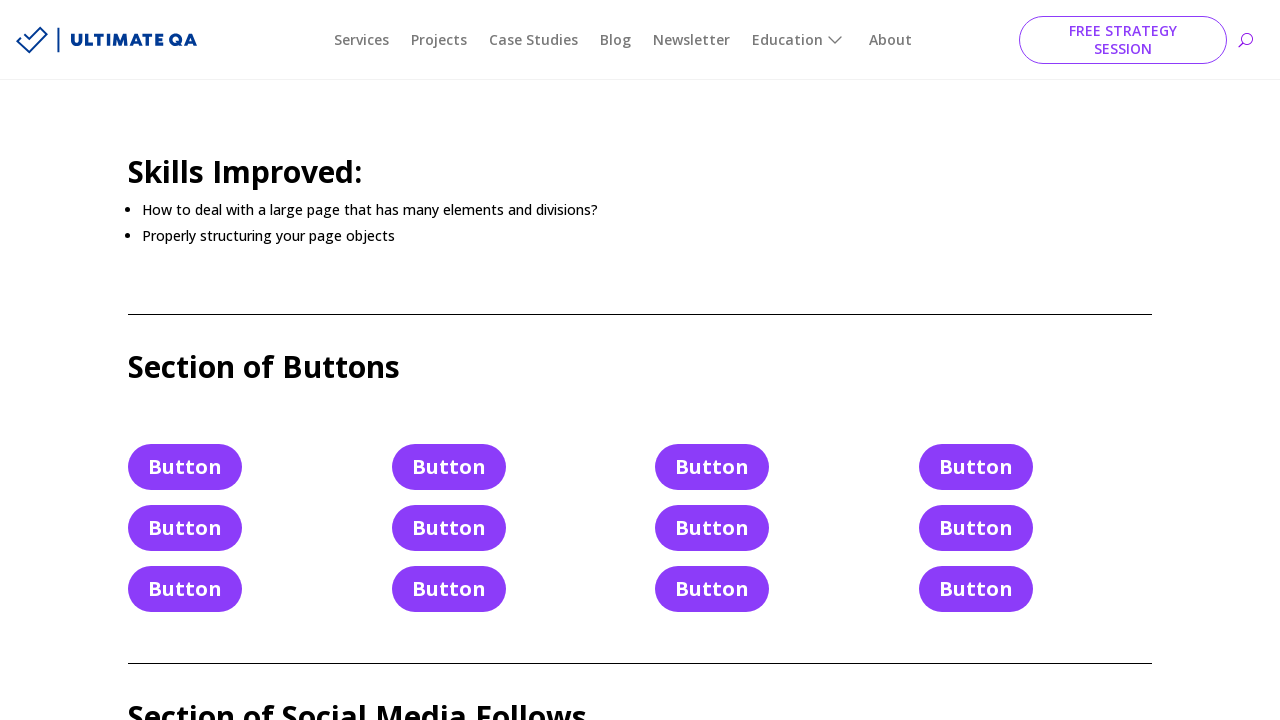

Filled contact form name field with 'my name' on input[name='et_pb_contact_name_0']
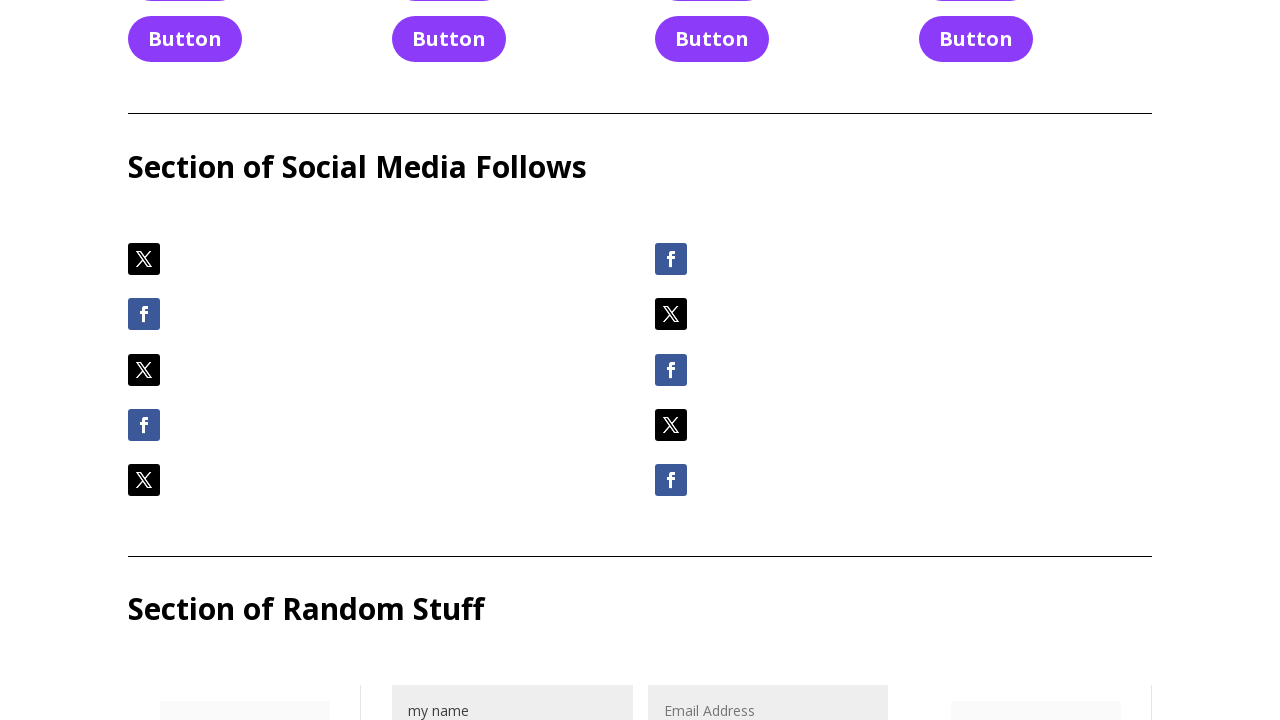

Filled contact form email field with 'x@x.com' on input[name='et_pb_contact_email_0']
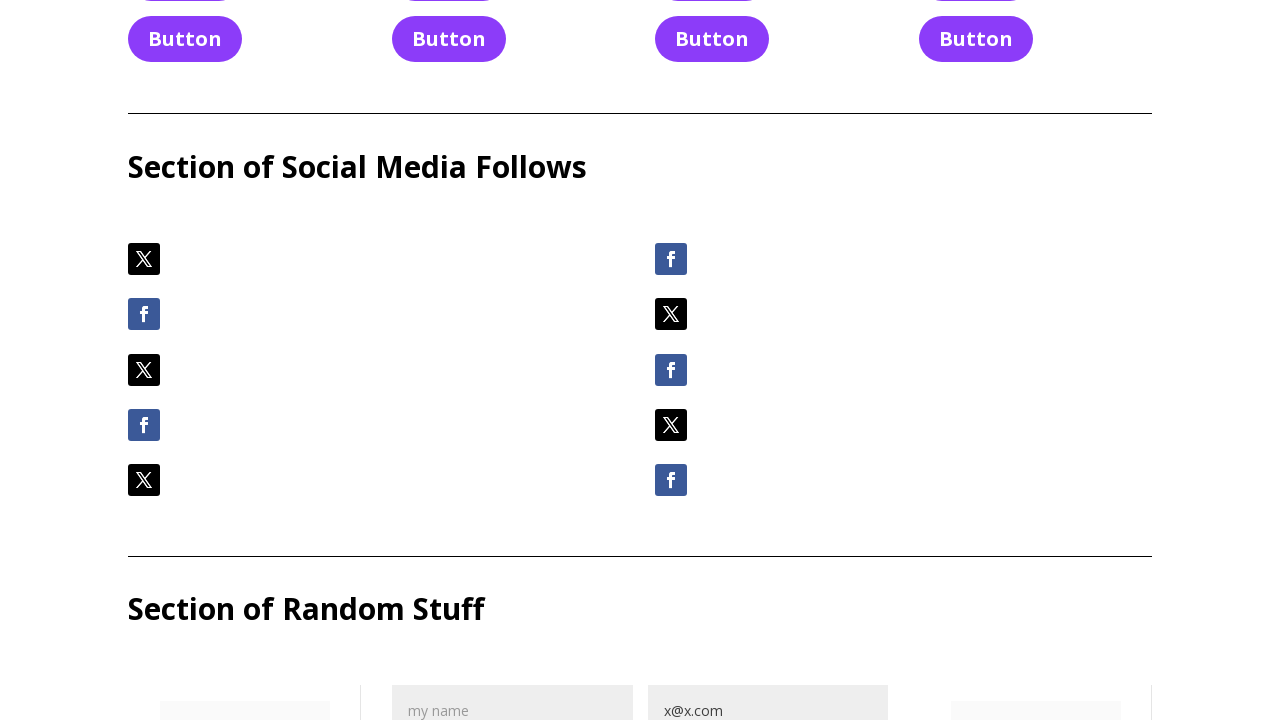

Filled contact form message field with 'my message' on textarea[name='et_pb_contact_message_0']
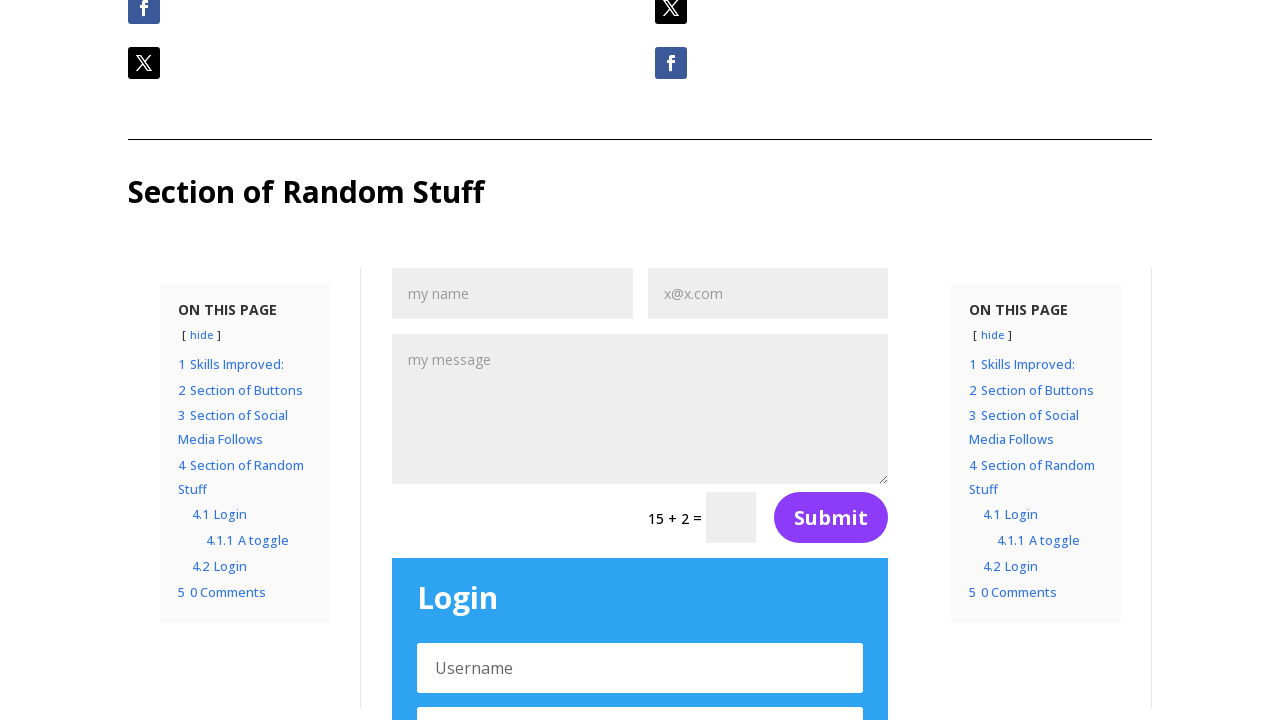

Clicked submit button to submit the contact form at (831, 518) on button[name='et_builder_submit_button']
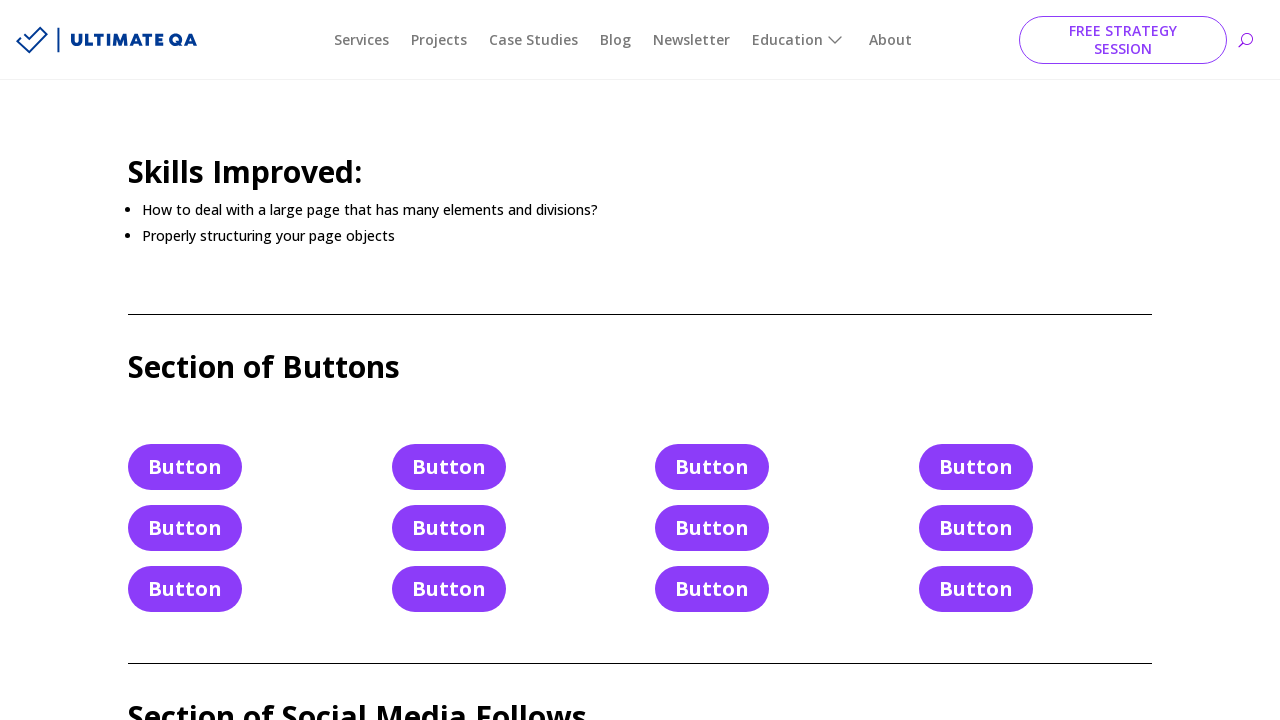

Form submission confirmation message appeared
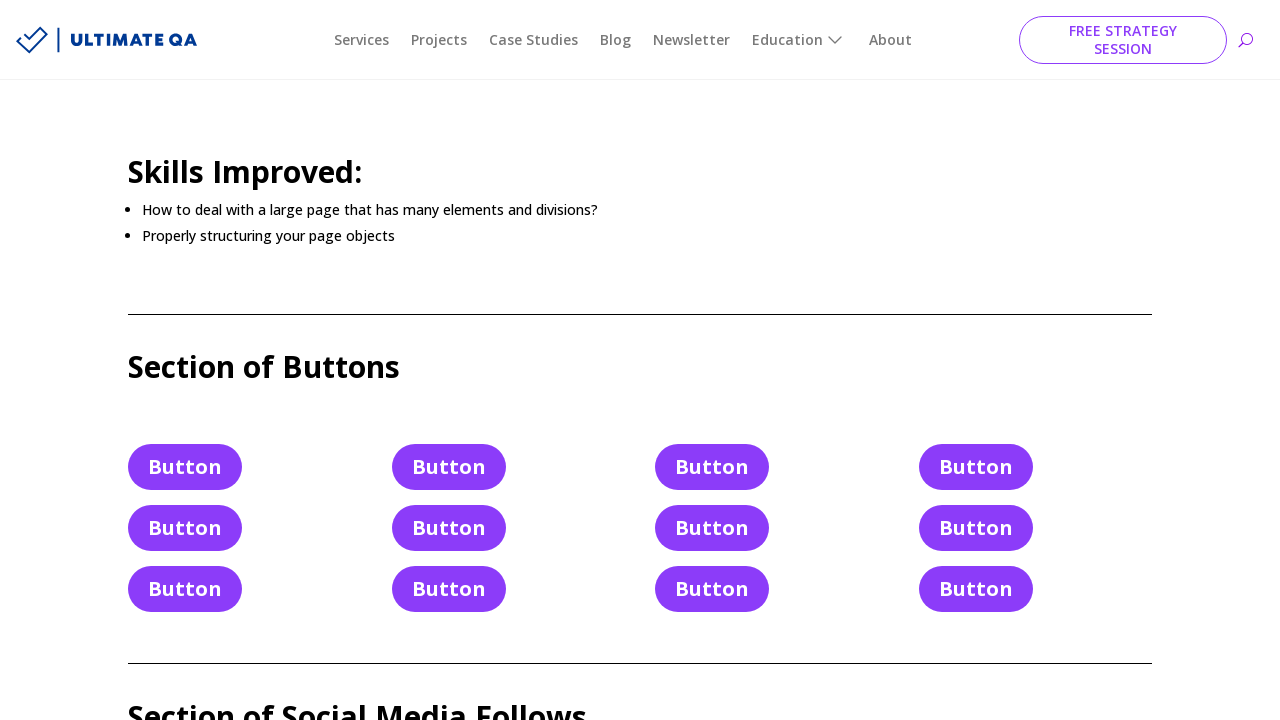

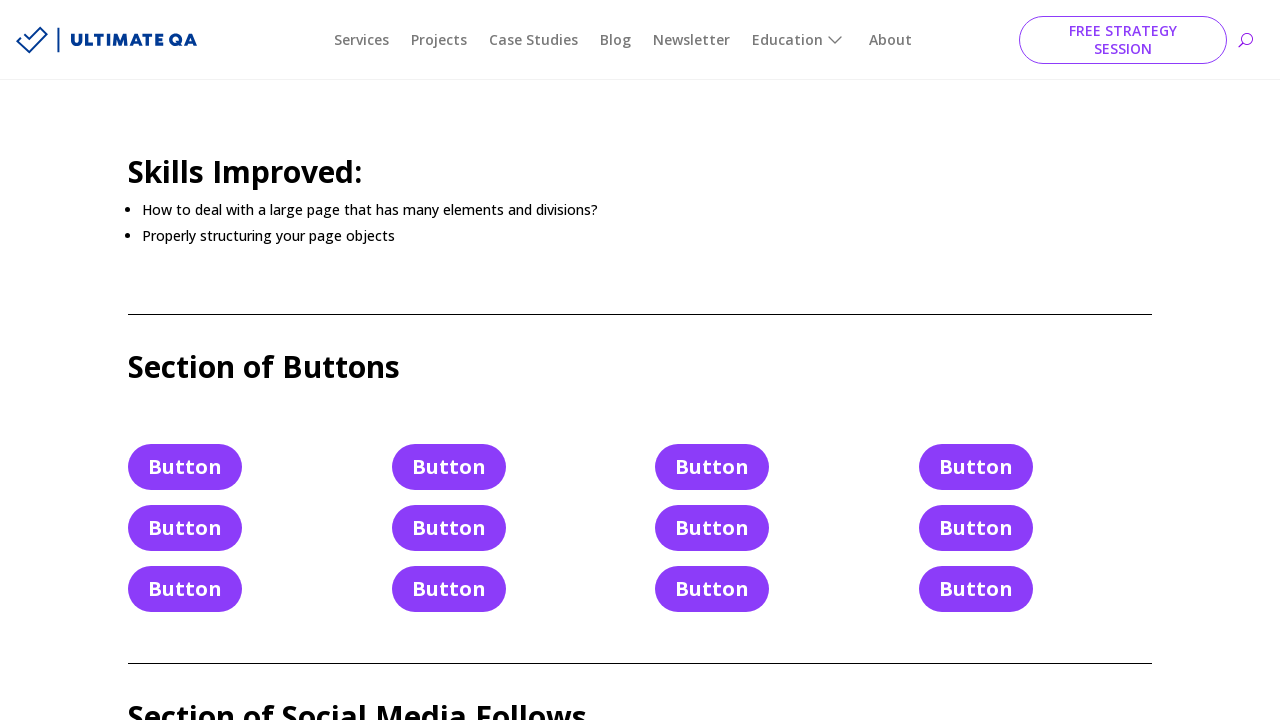